Navigates to autotestdata.com and clicks on the "Need Help?" link

Starting URL: https://autotestdata.com/

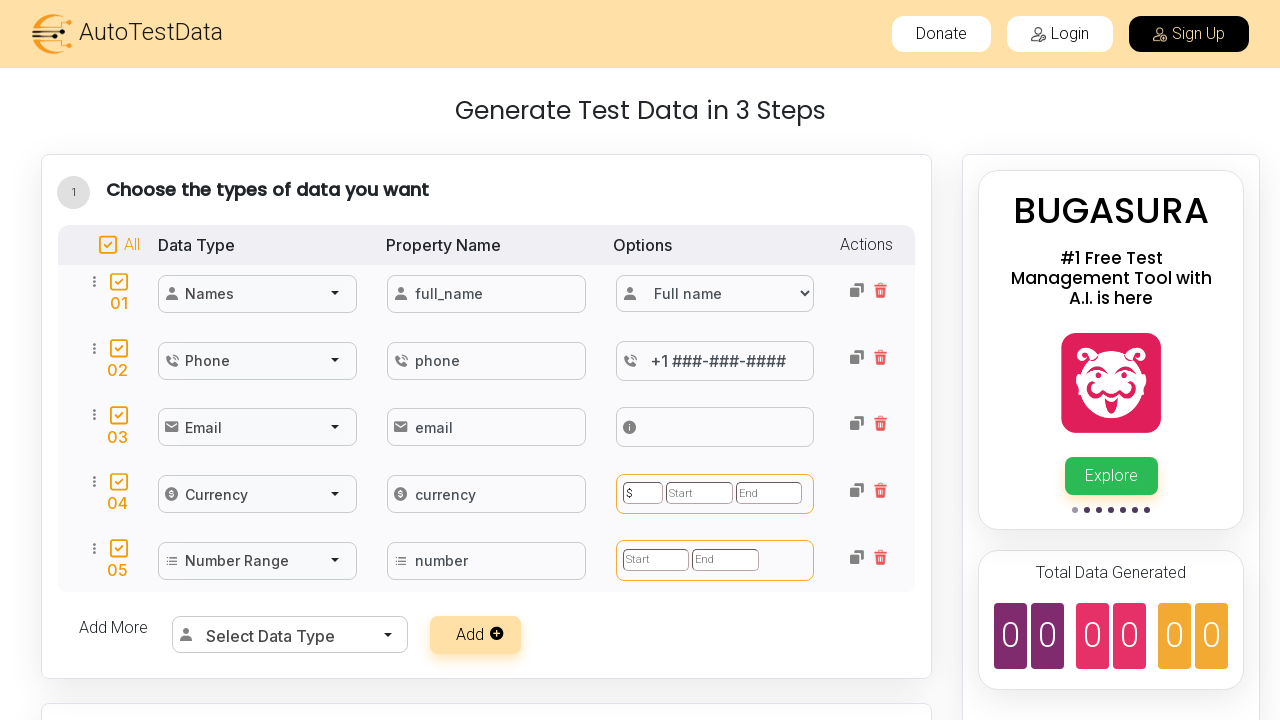

Navigated to https://autotestdata.com/
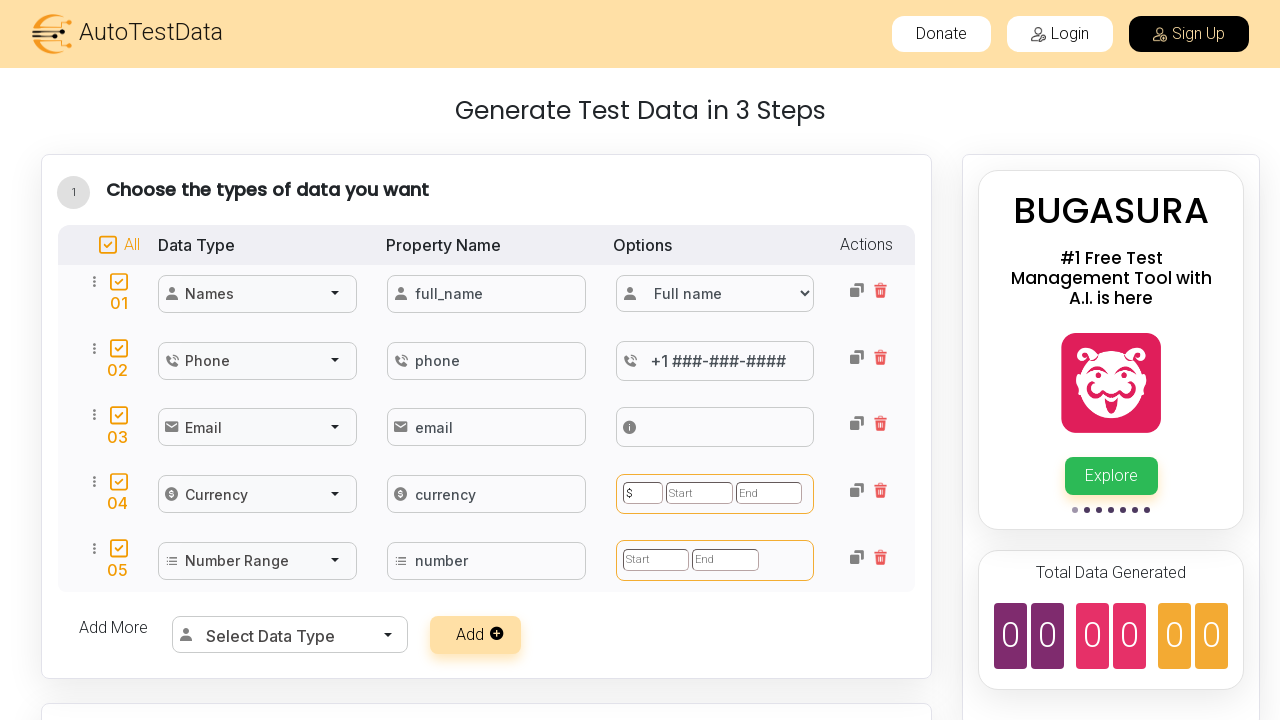

Clicked on the 'Need Help?' link at (777, 644) on text=Need Help?
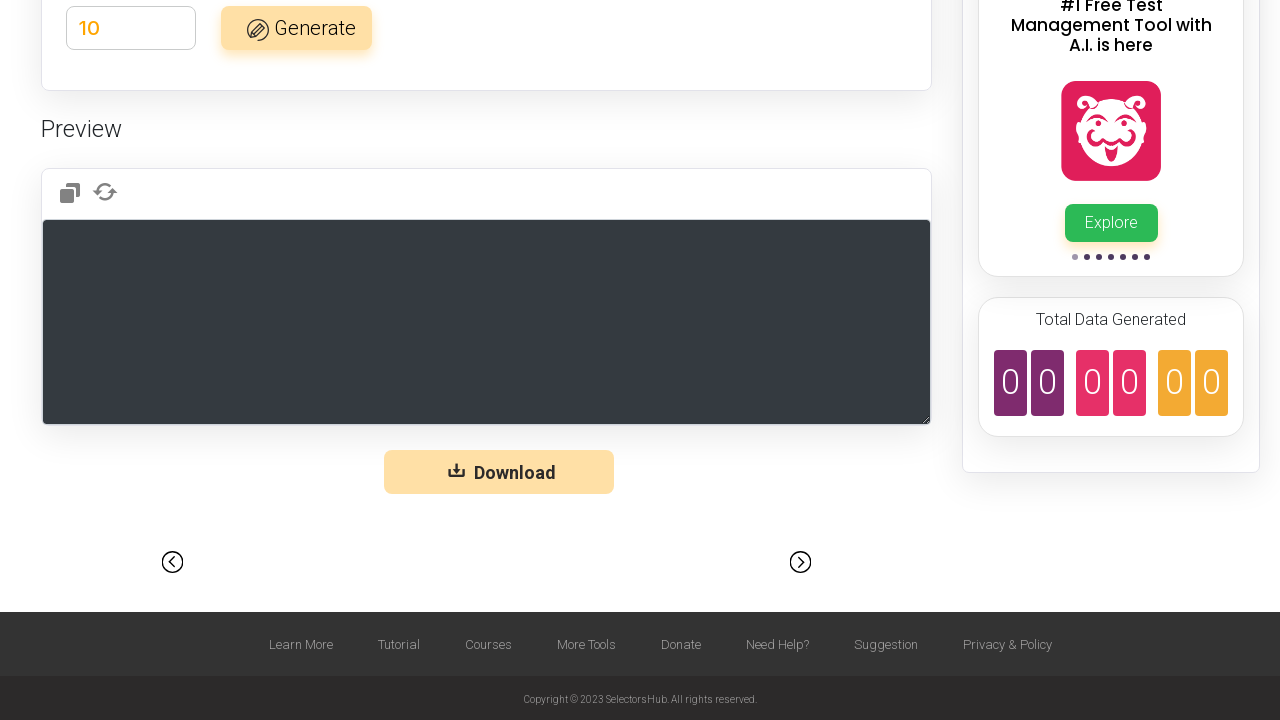

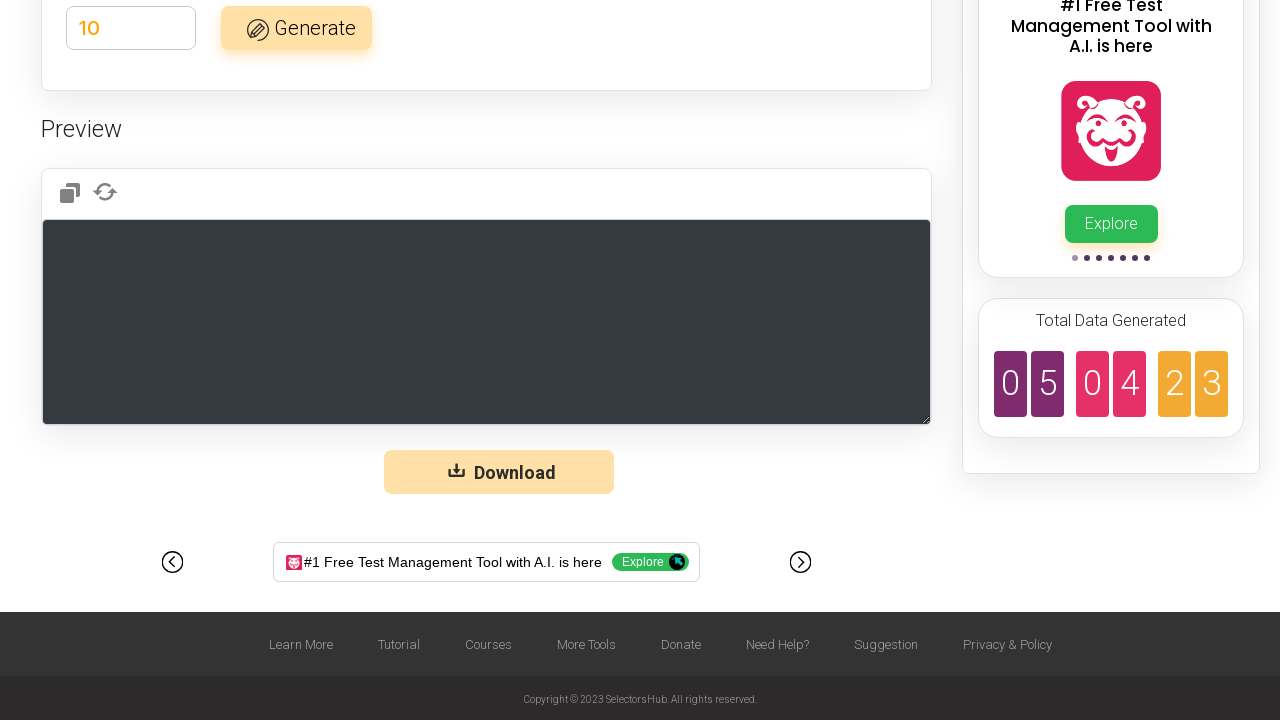